Tests adding a product (iPhone 12) to the shopping cart on BrowserStack demo e-commerce site and verifies the item appears in the cart.

Starting URL: https://bstackdemo.com/

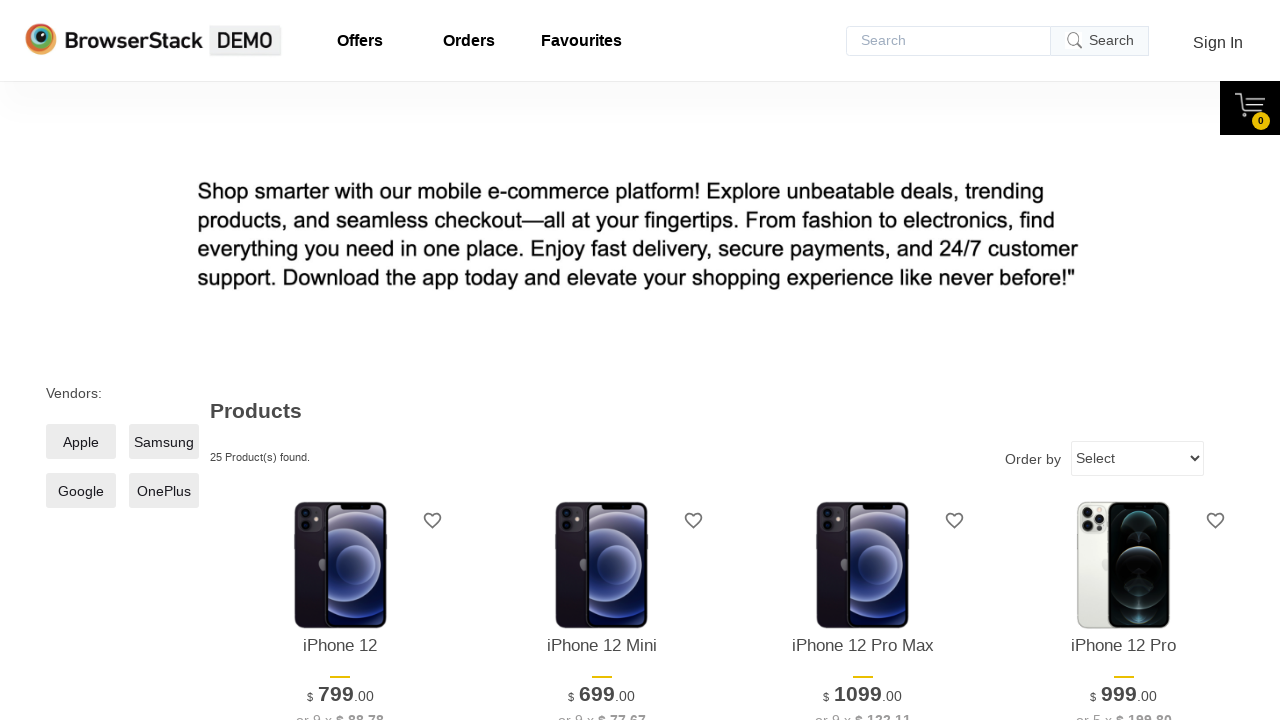

Page loaded and title contains 'StackDemo'
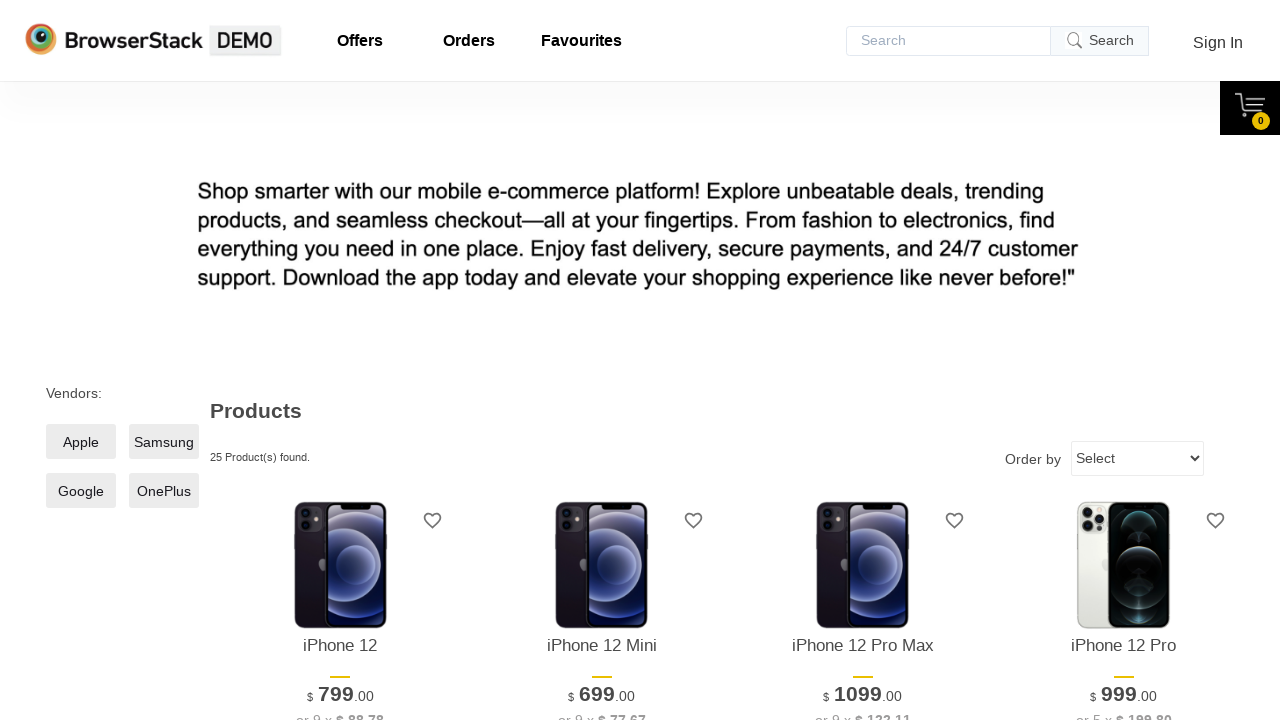

Retrieved product name from page: 'iPhone 12'
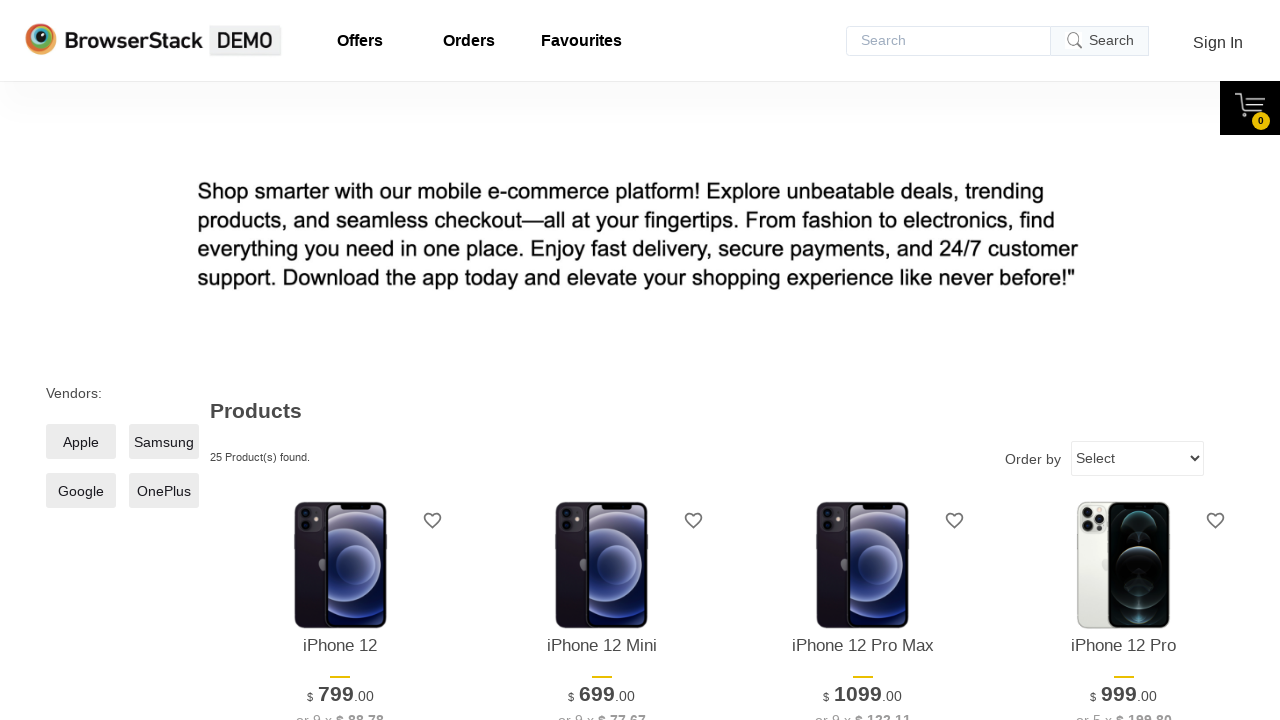

Clicked 'Add to cart' button for iPhone 12 at (340, 361) on xpath=//*[@id="1"]/div[4]
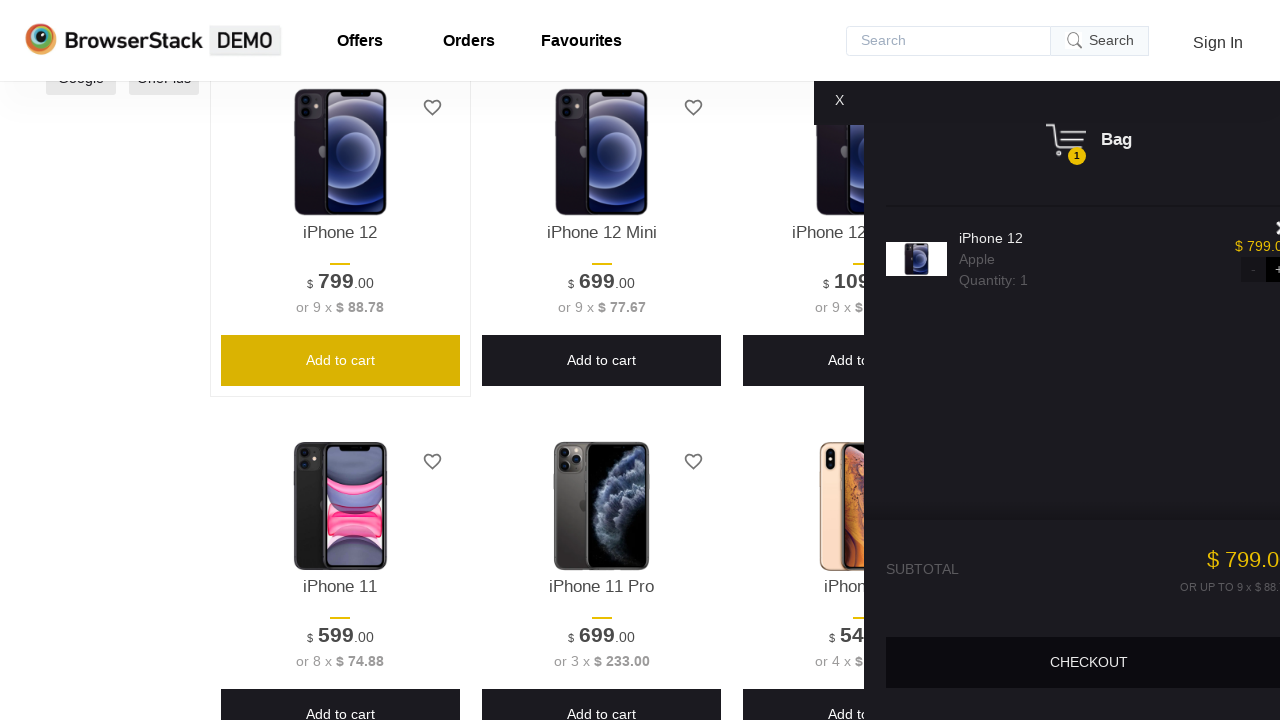

Cart pane became visible
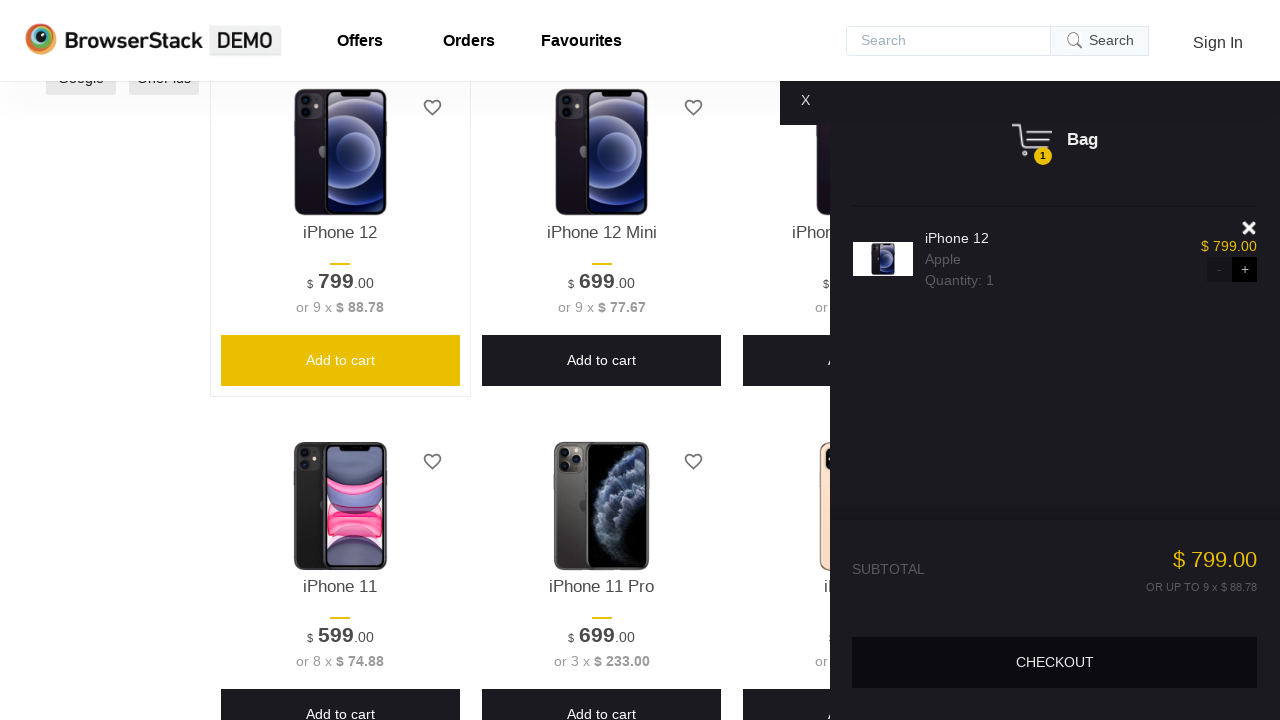

Retrieved product name from cart: 'iPhone 12'
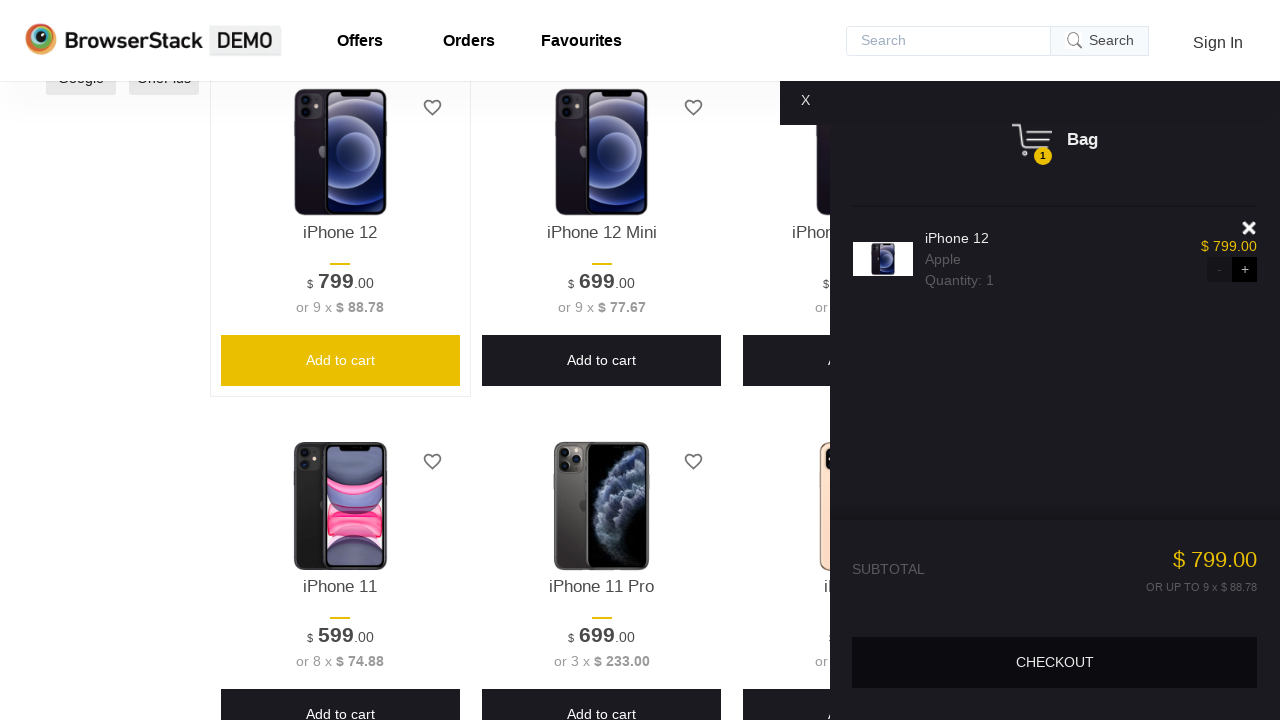

Verified that 'iPhone 12' was successfully added to cart
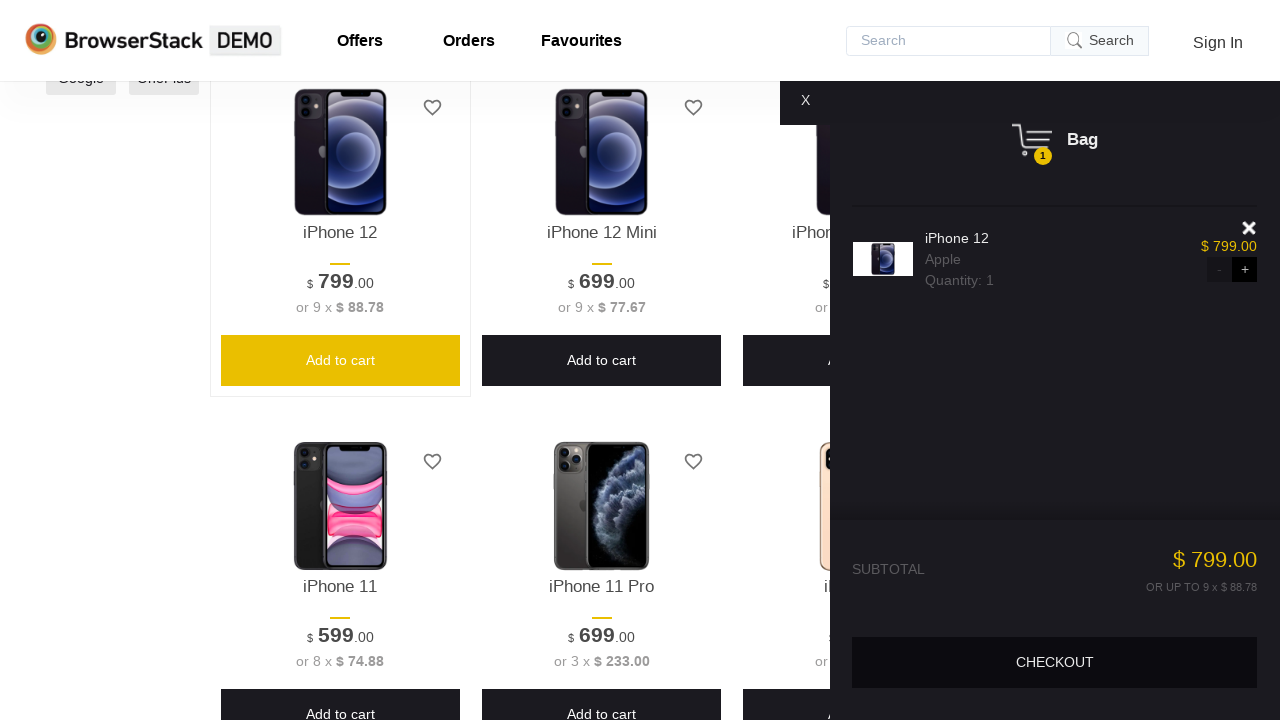

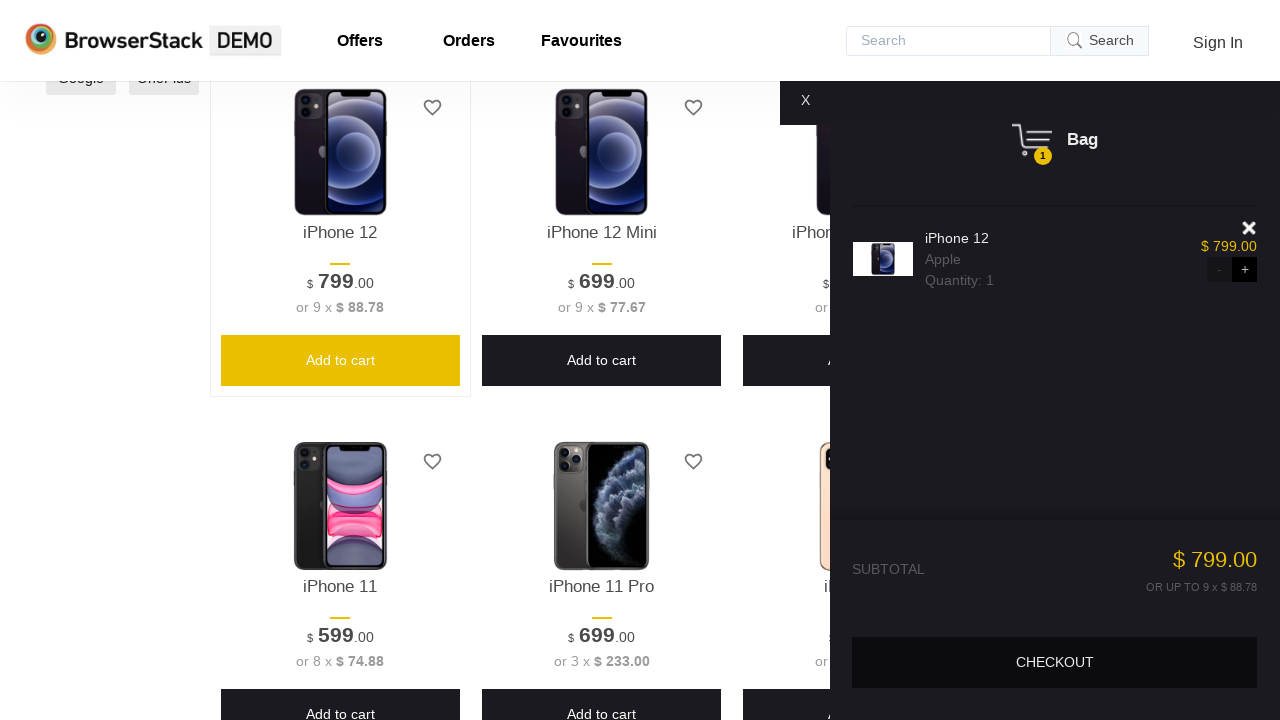